Tests hover functionality by hovering over the first avatar on the page and verifying that the additional user information (caption) is displayed.

Starting URL: http://the-internet.herokuapp.com/hovers

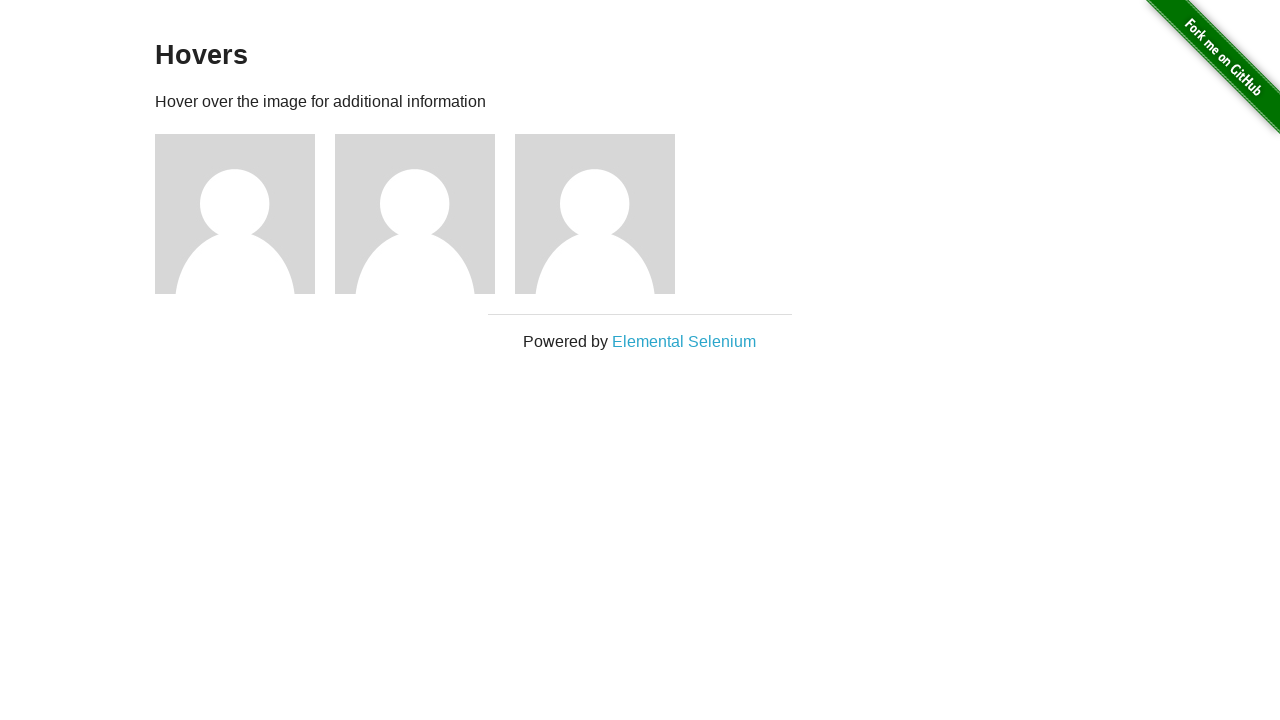

Hovered over the first avatar element at (245, 214) on .figure >> nth=0
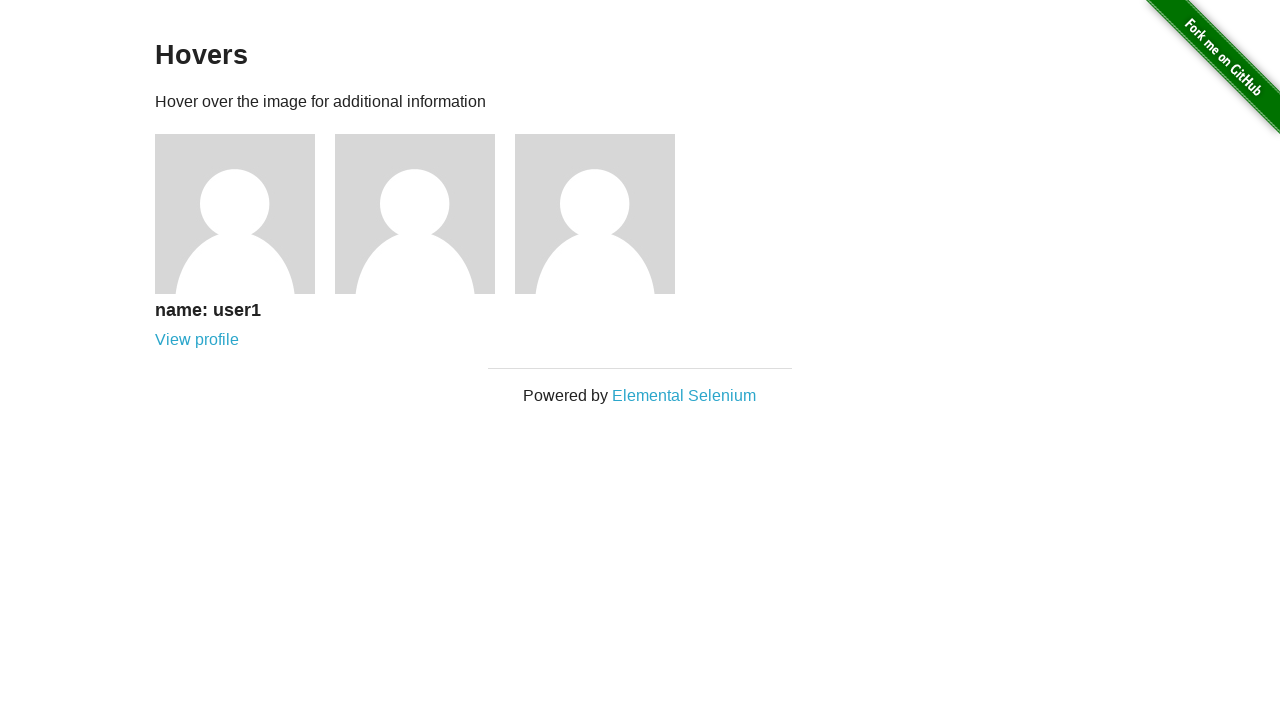

Caption became visible after hovering
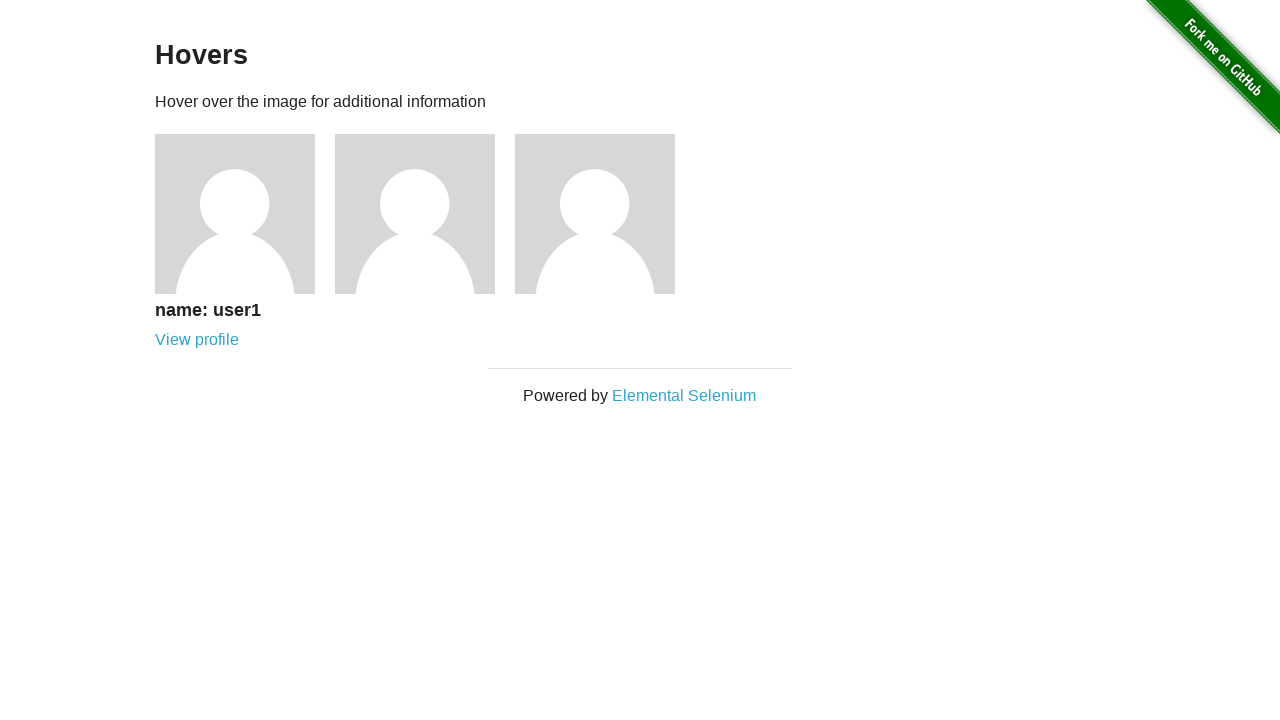

Verified that the hover caption is displayed
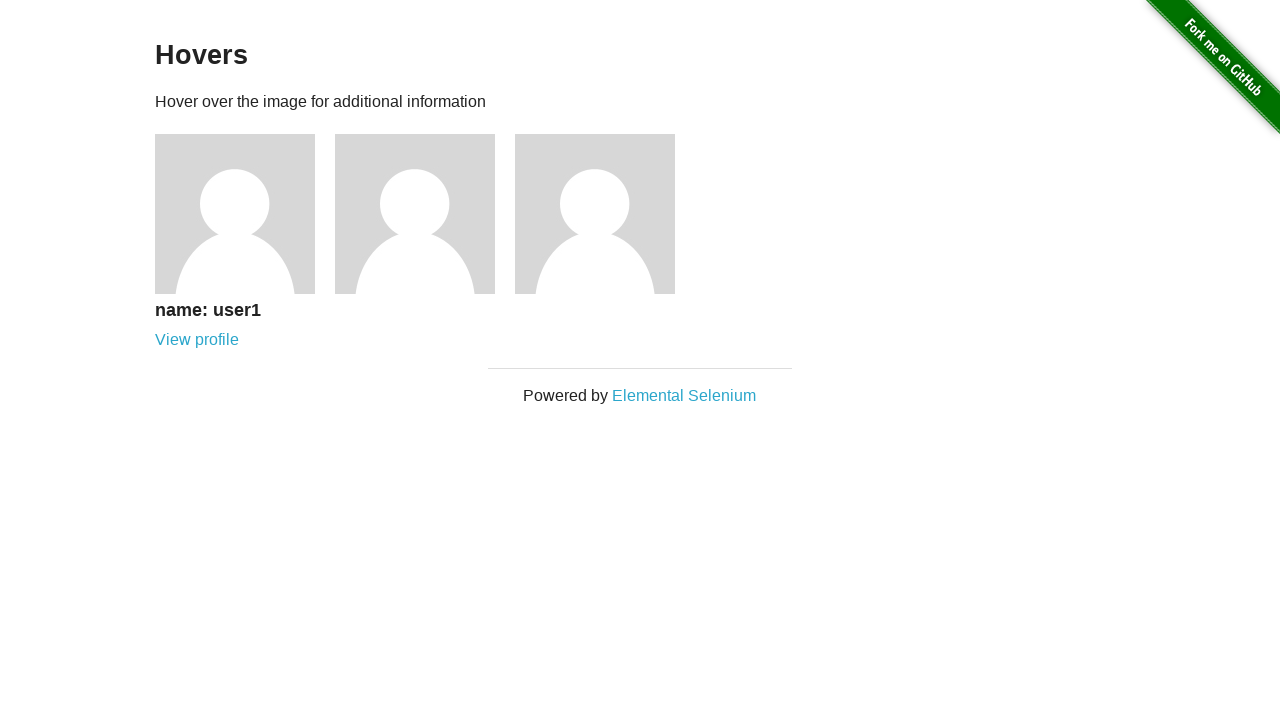

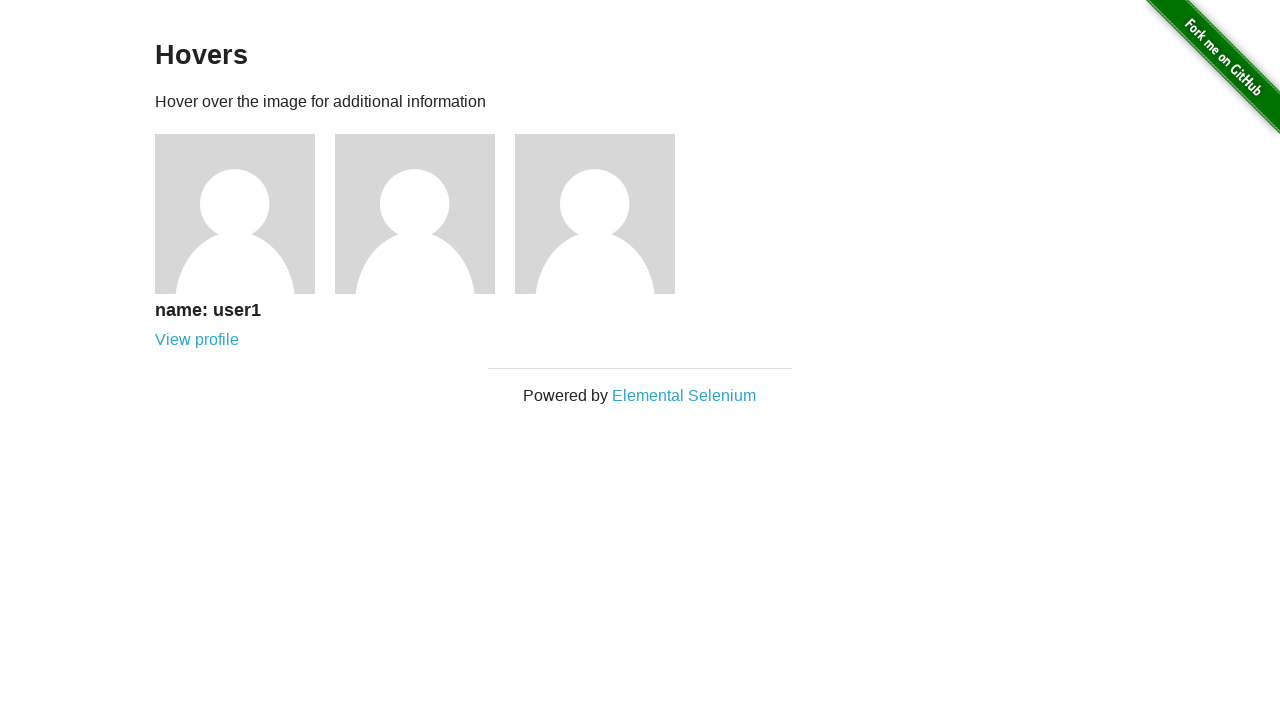